Tests that a bank manager can select different currencies (Dollar, Pound, Rupee) from the currency dropdown on the Open Account page and verifies each selection is properly reflected.

Starting URL: https://www.globalsqa.com/angularJs-protractor/BankingProject/#/manager/openAccount

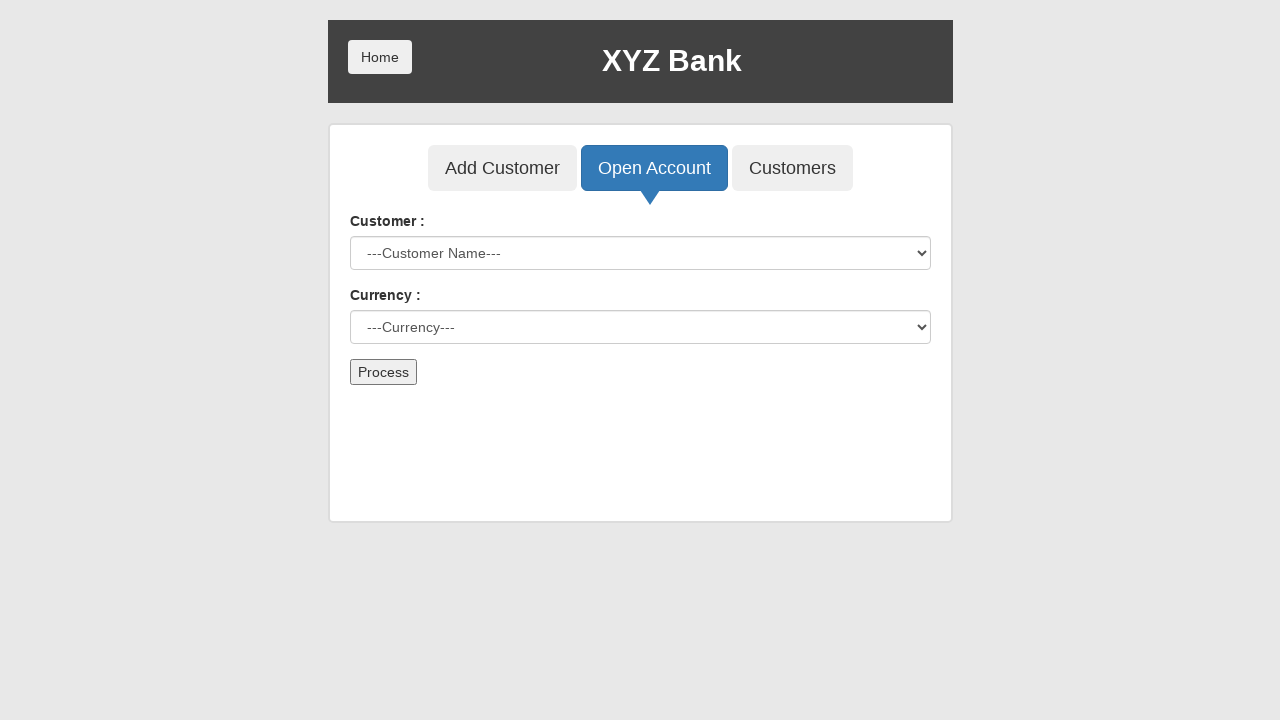

Selected Dollar from currency dropdown on select#currency
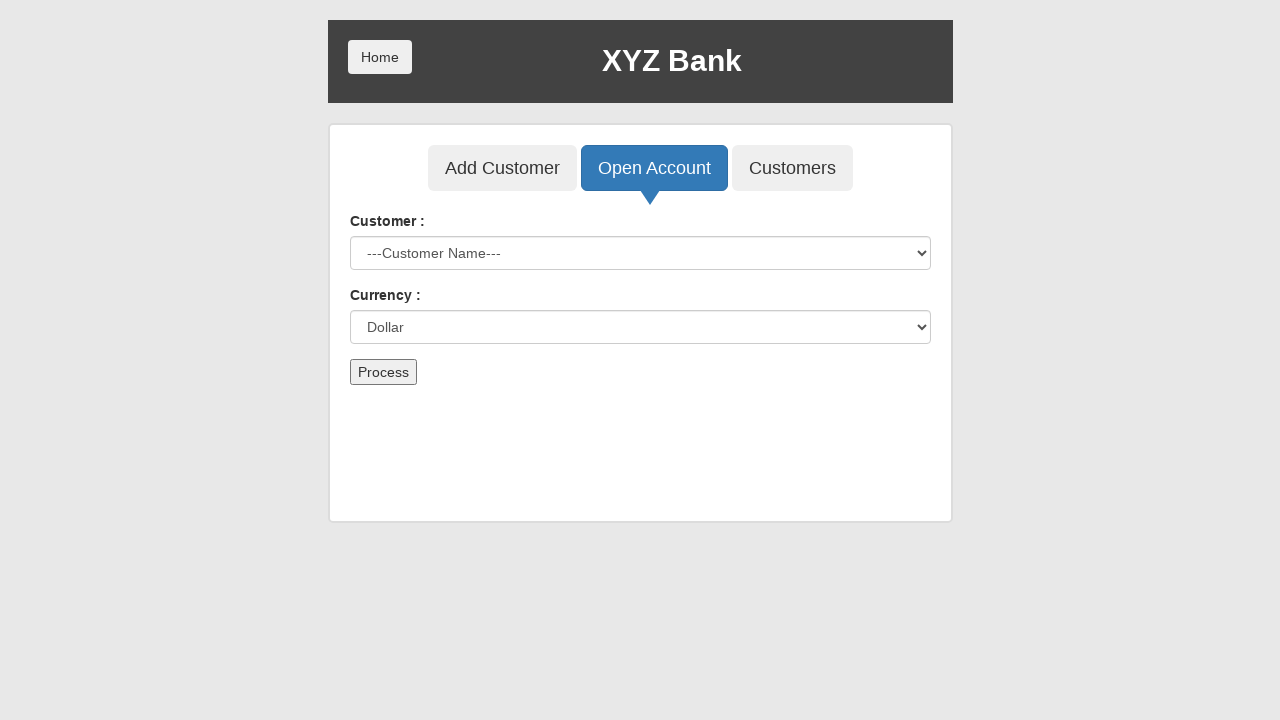

Verified that Dollar currency is selected in dropdown
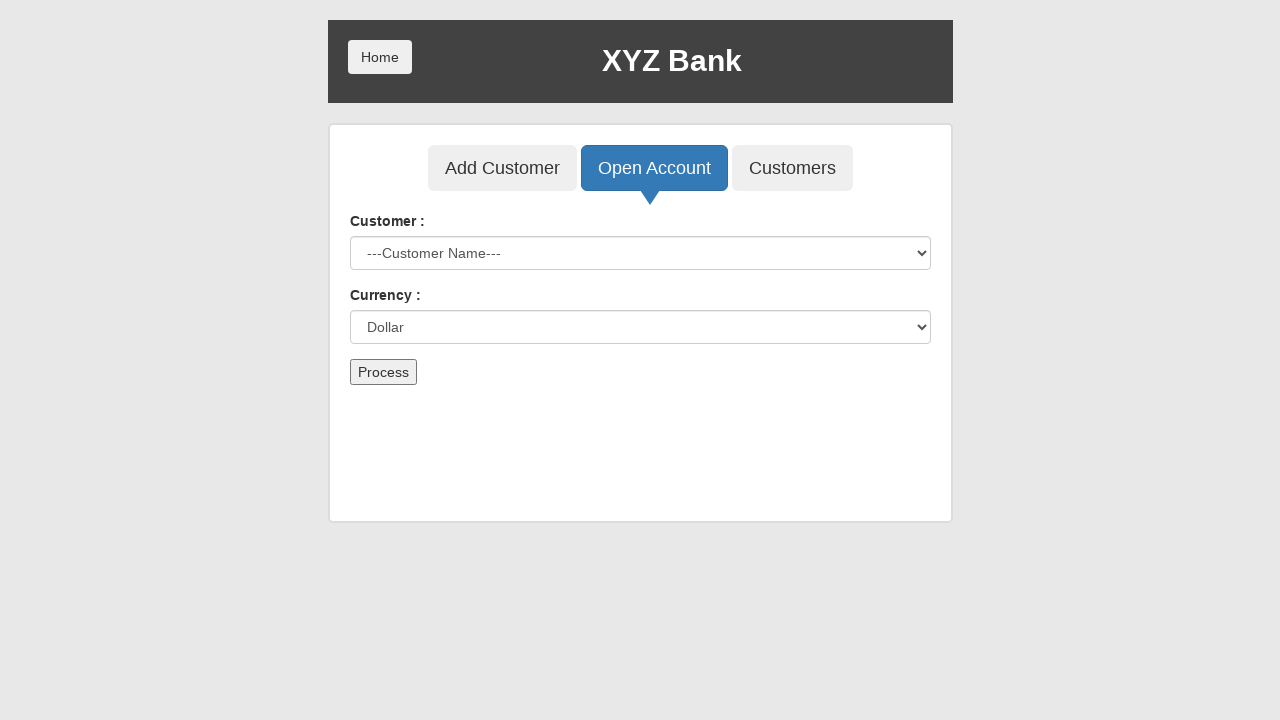

Selected Pound from currency dropdown on select#currency
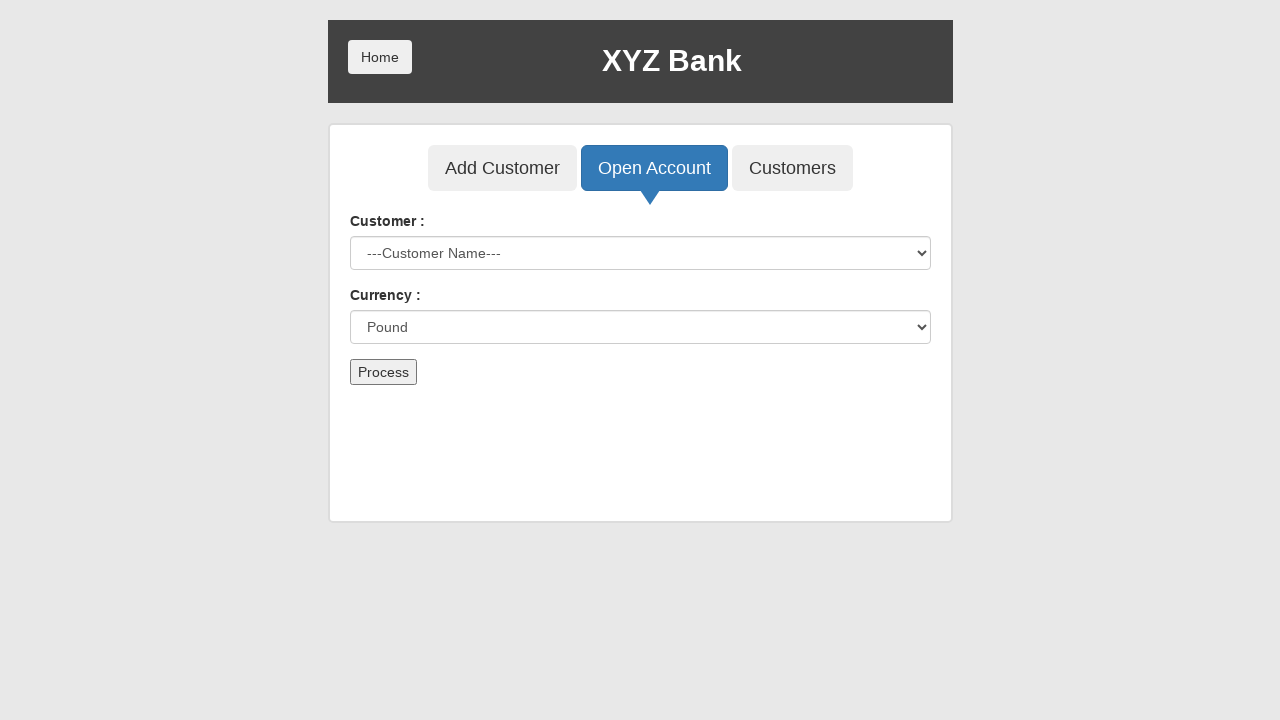

Verified that Pound currency is selected in dropdown
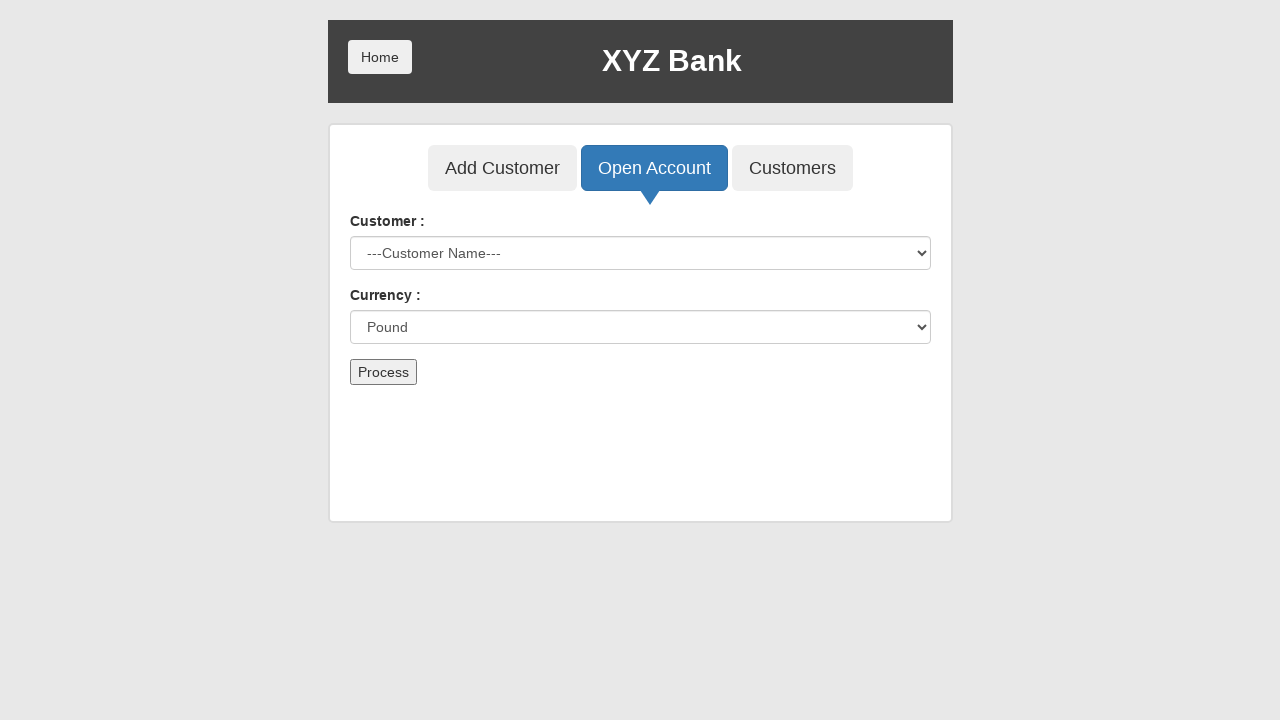

Selected Rupee from currency dropdown on select#currency
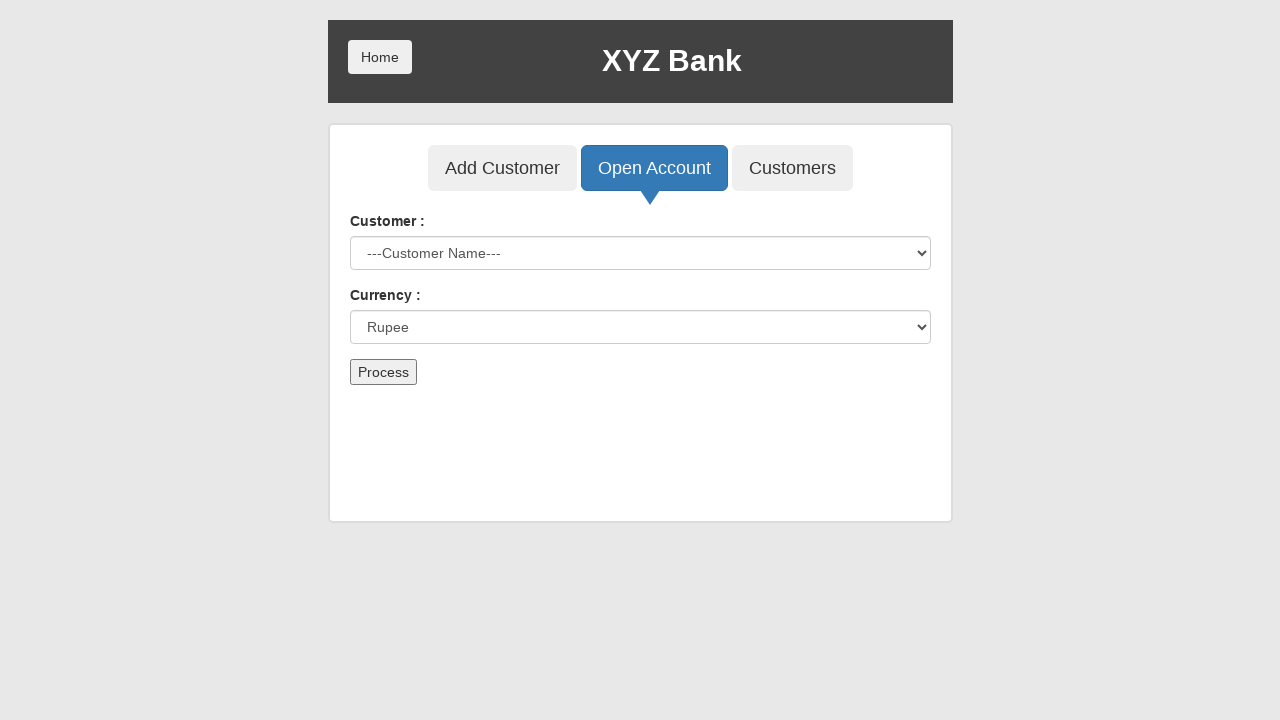

Verified that Rupee currency is selected in dropdown
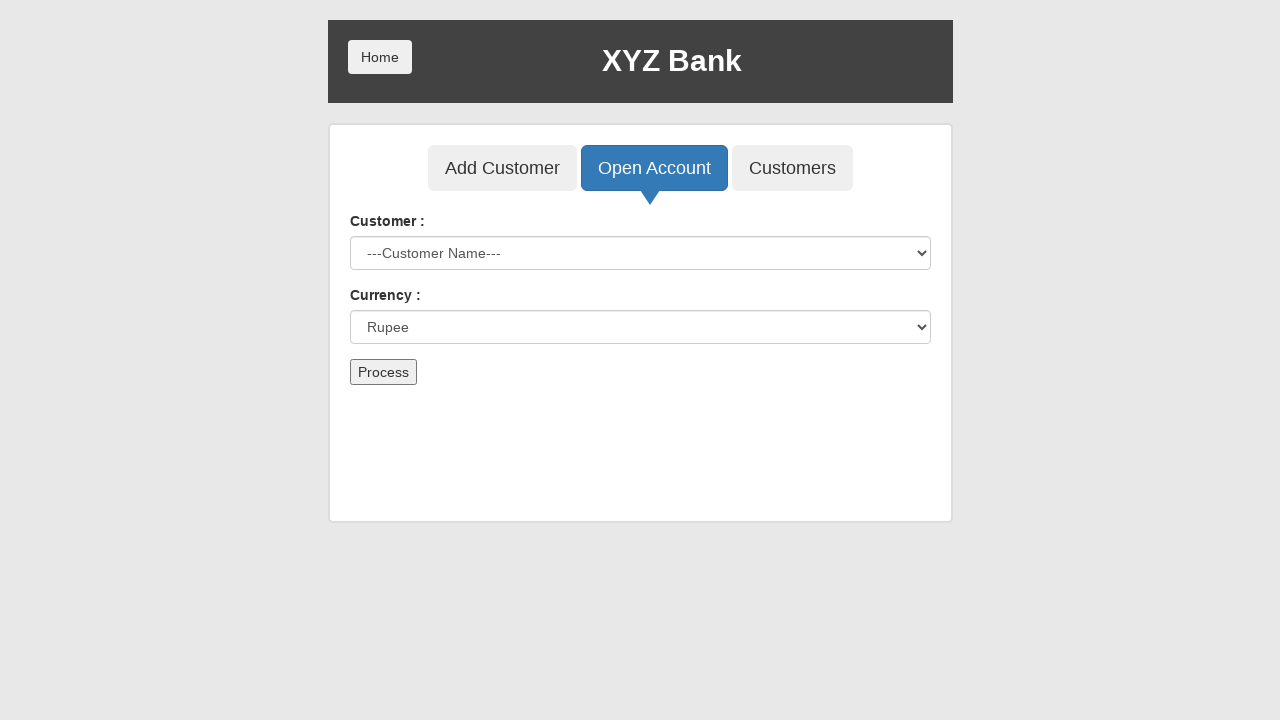

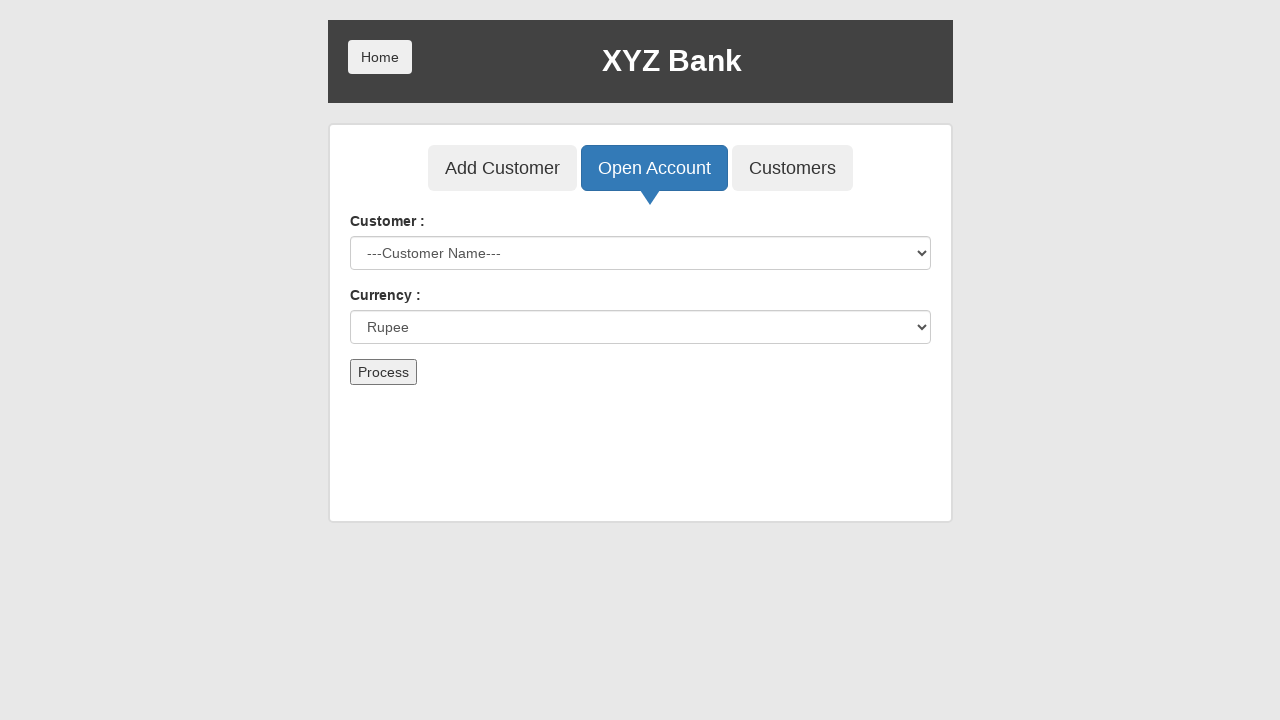